Verifies that the OrangeHRM demo homepage loads correctly by checking the page title

Starting URL: https://opensource-demo.orangehrmlive.com/

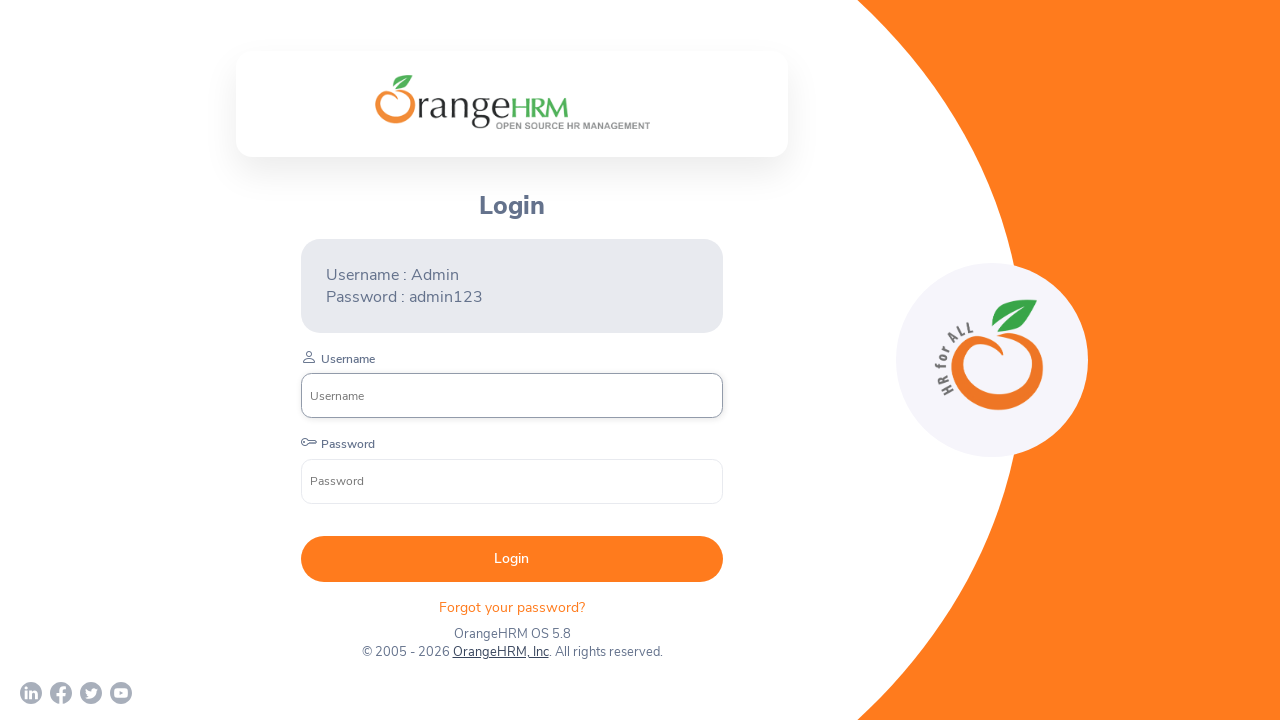

Waited for page to reach domcontentloaded state
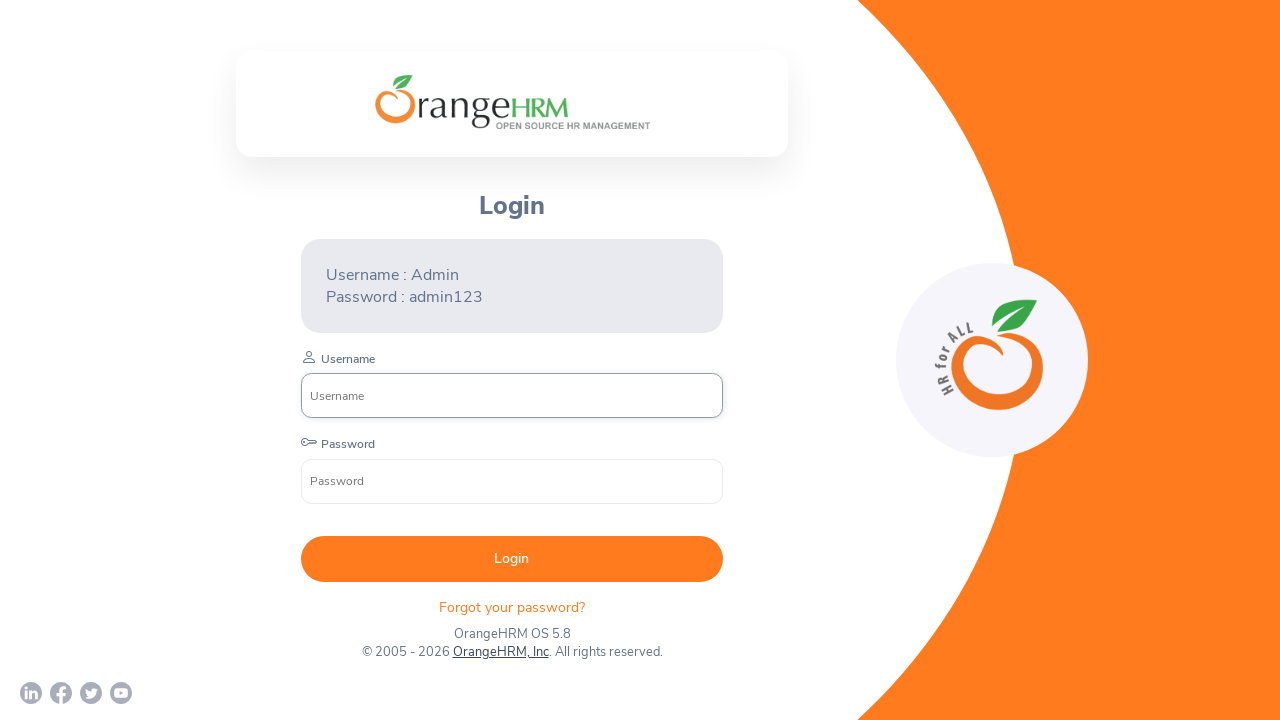

Verified page title is 'OrangeHRM'
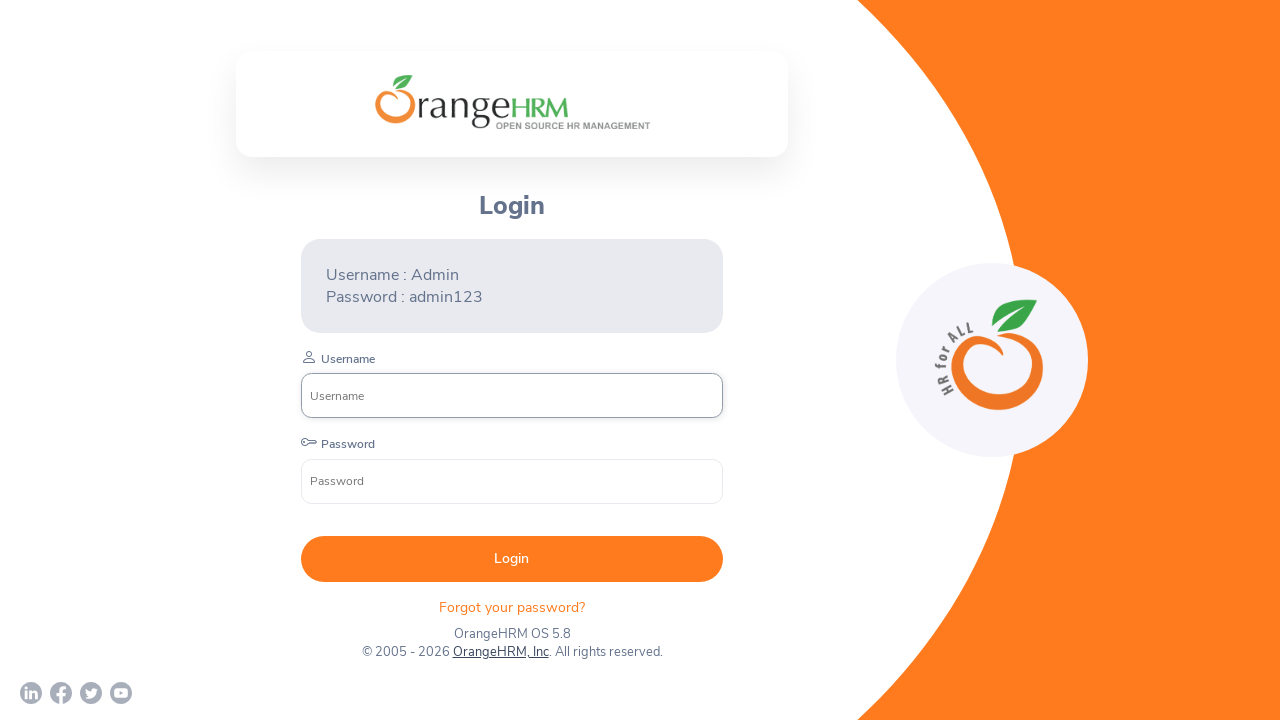

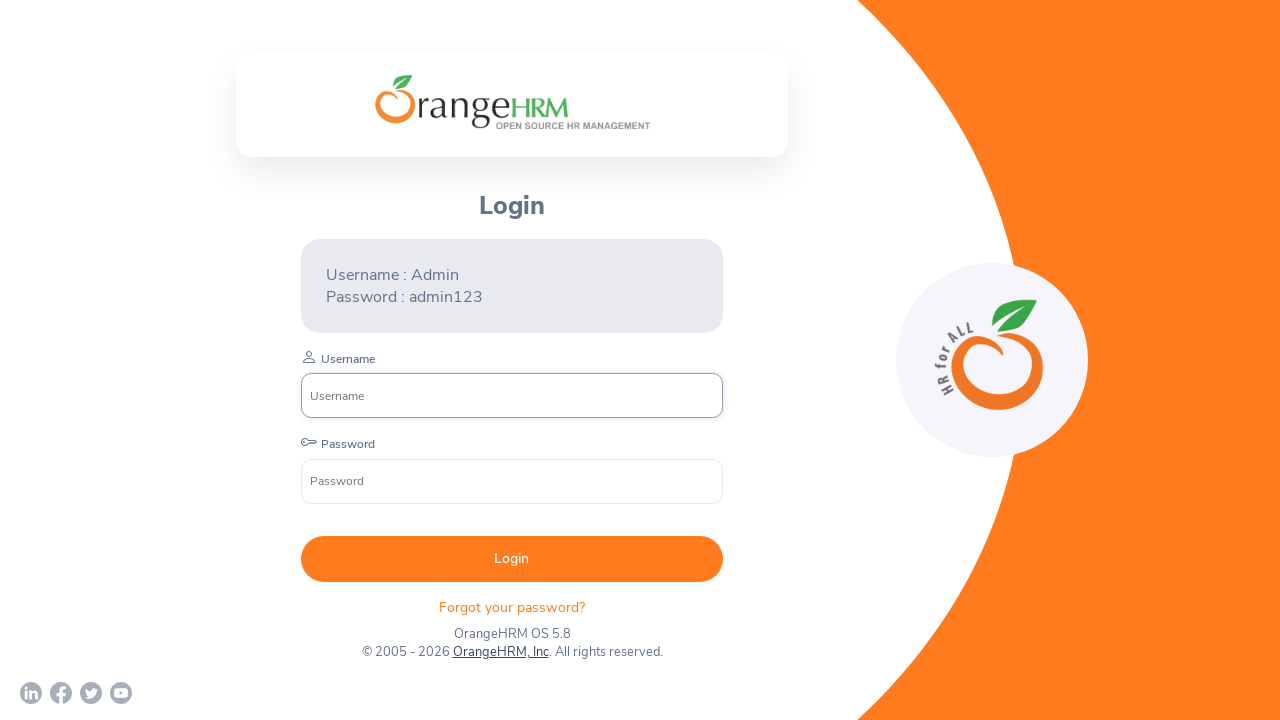